Tests dynamic button properties by verifying visibility and enabled states of buttons that change after specific time delays

Starting URL: https://demoqa.com/dynamic-properties

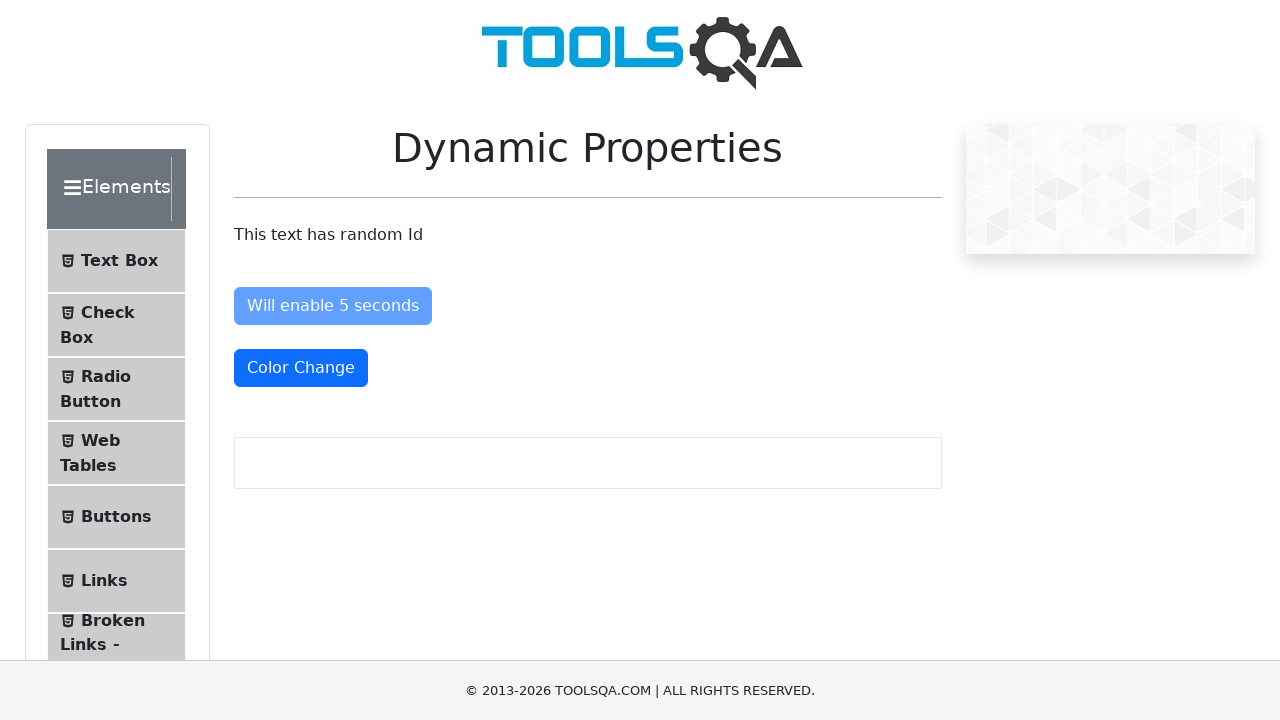

Located color change button
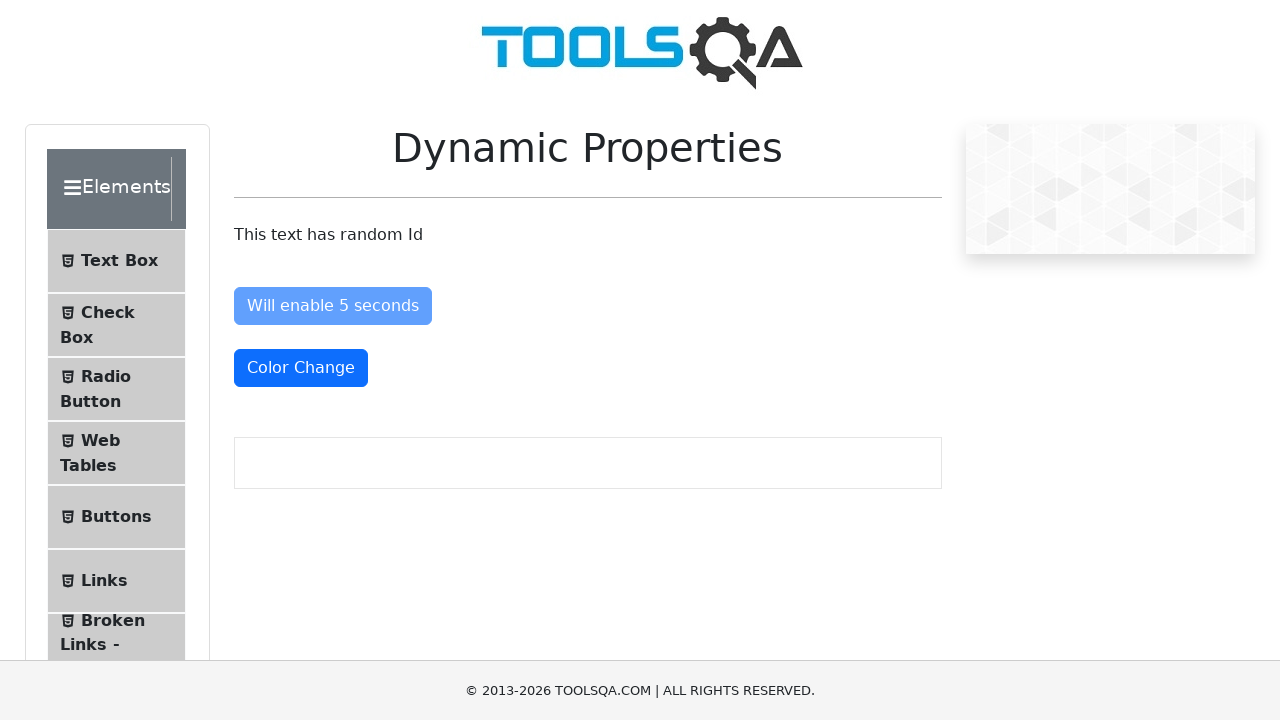

Verified color change button is visible
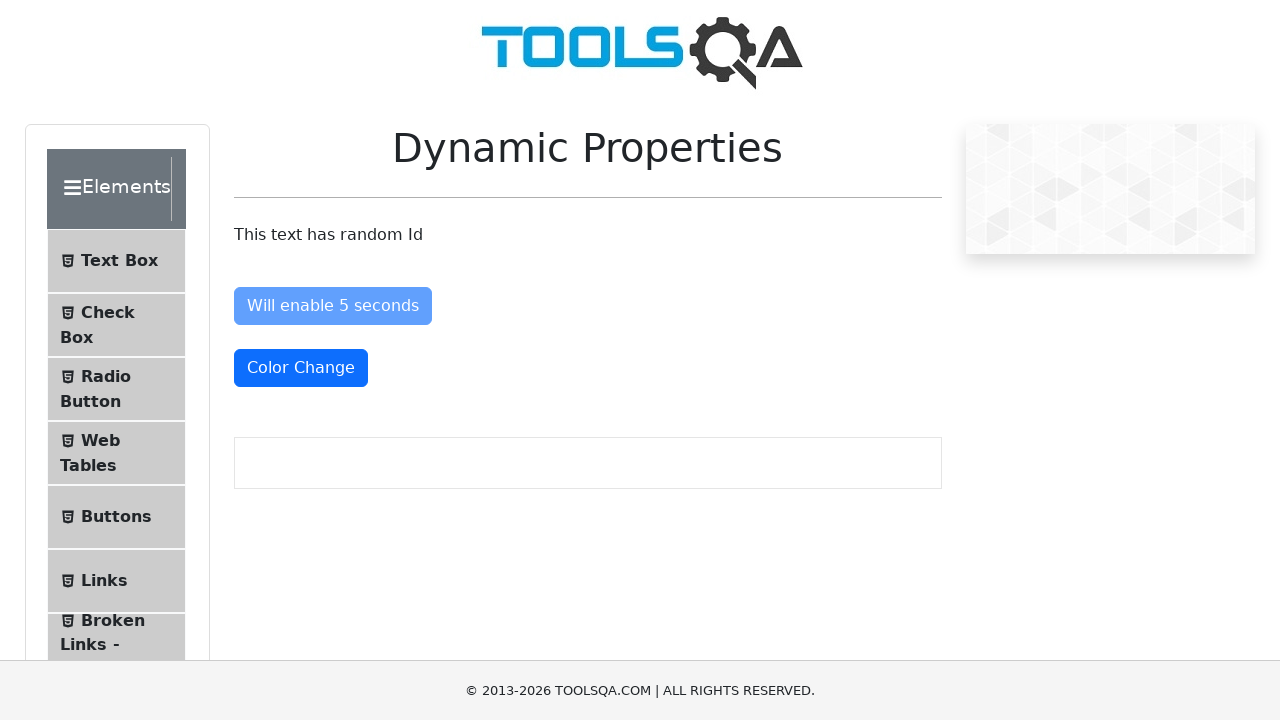

Located will enable button
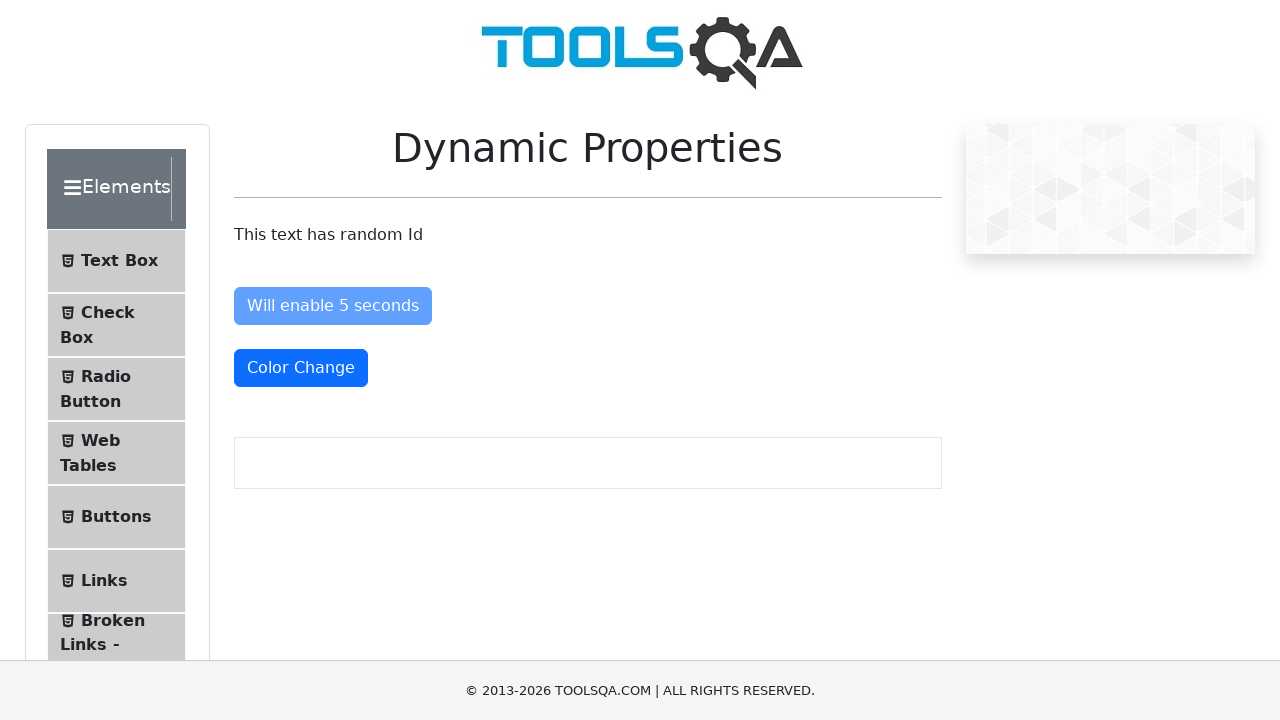

Verified will enable button is initially disabled
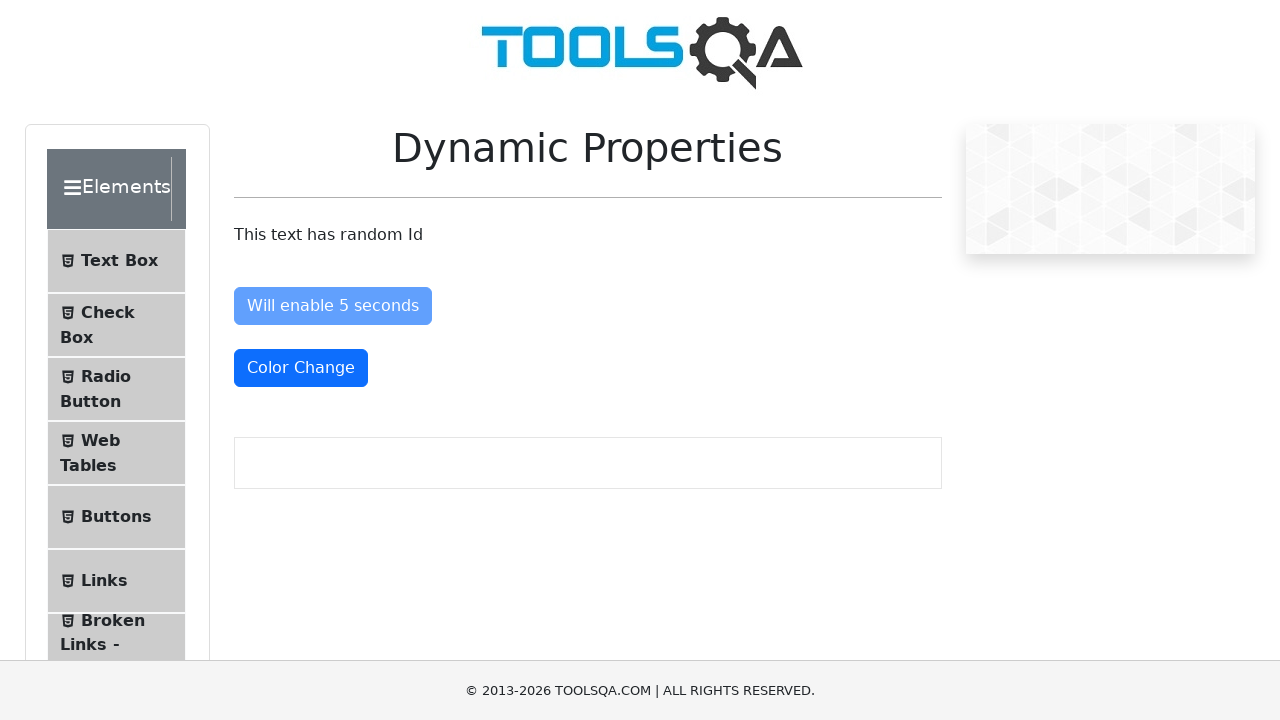

Will enable button became enabled after 5 seconds
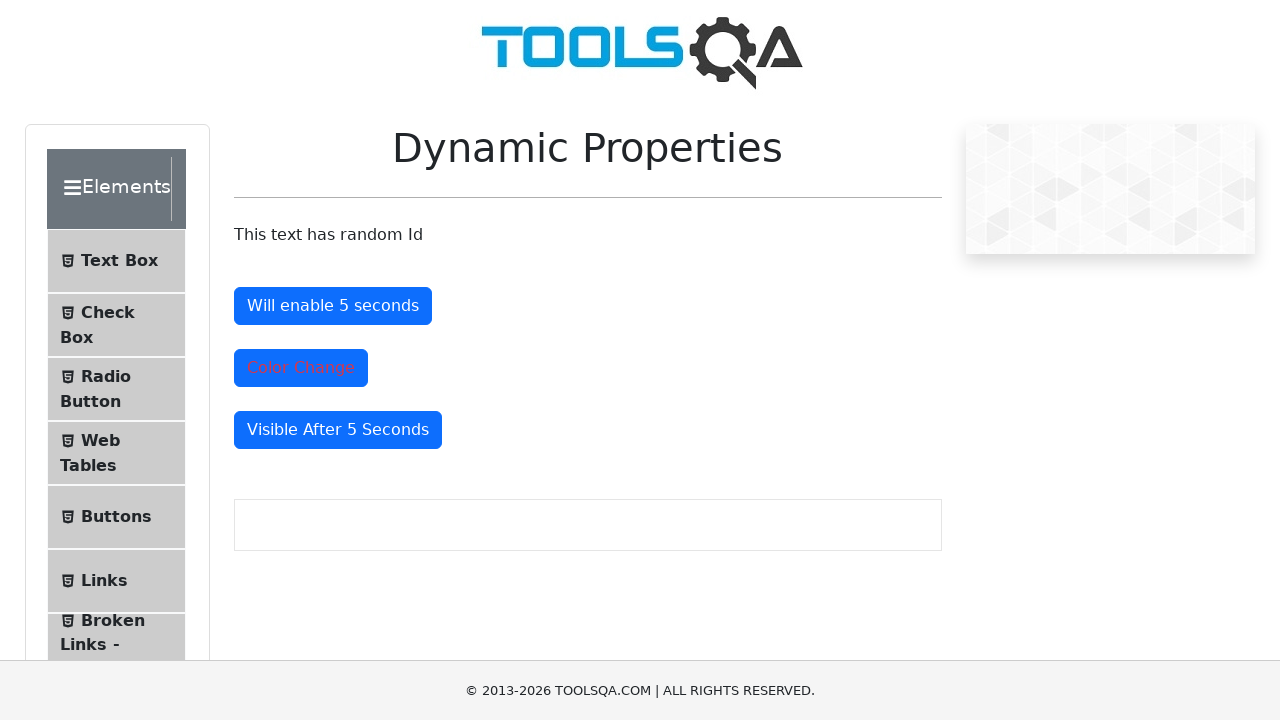

Located visible after button
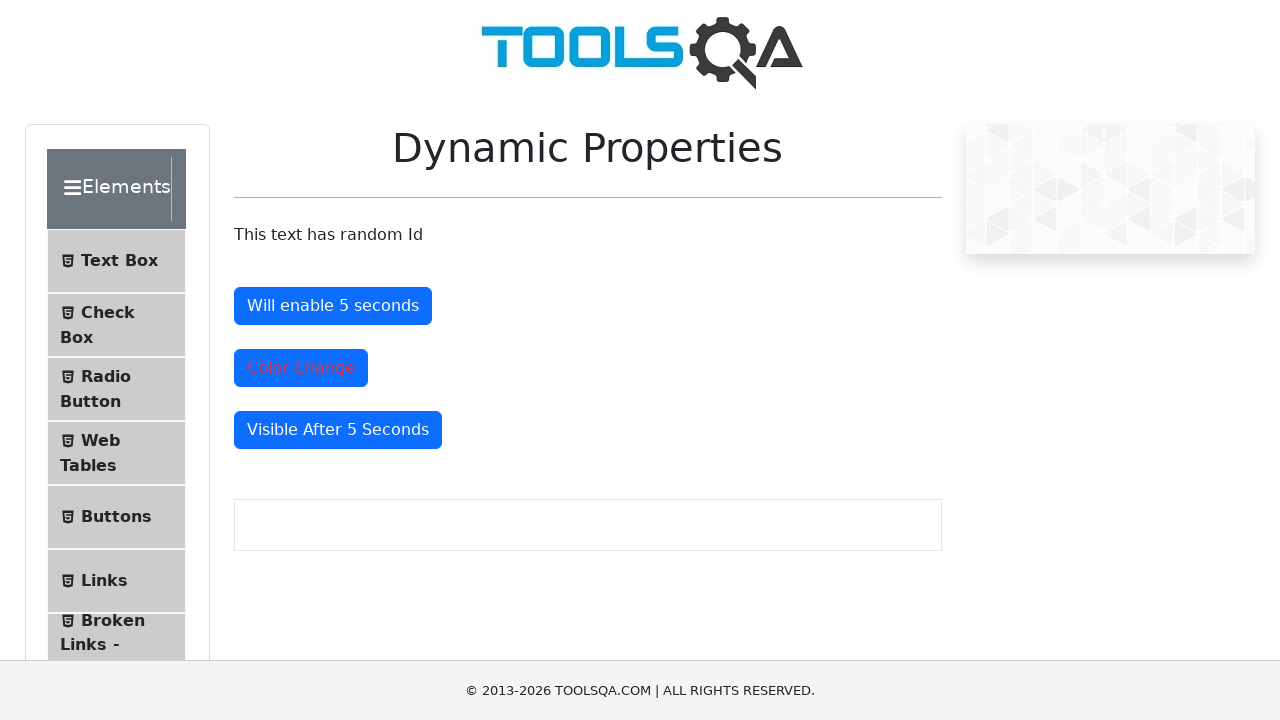

Visible after button appeared after 5 seconds
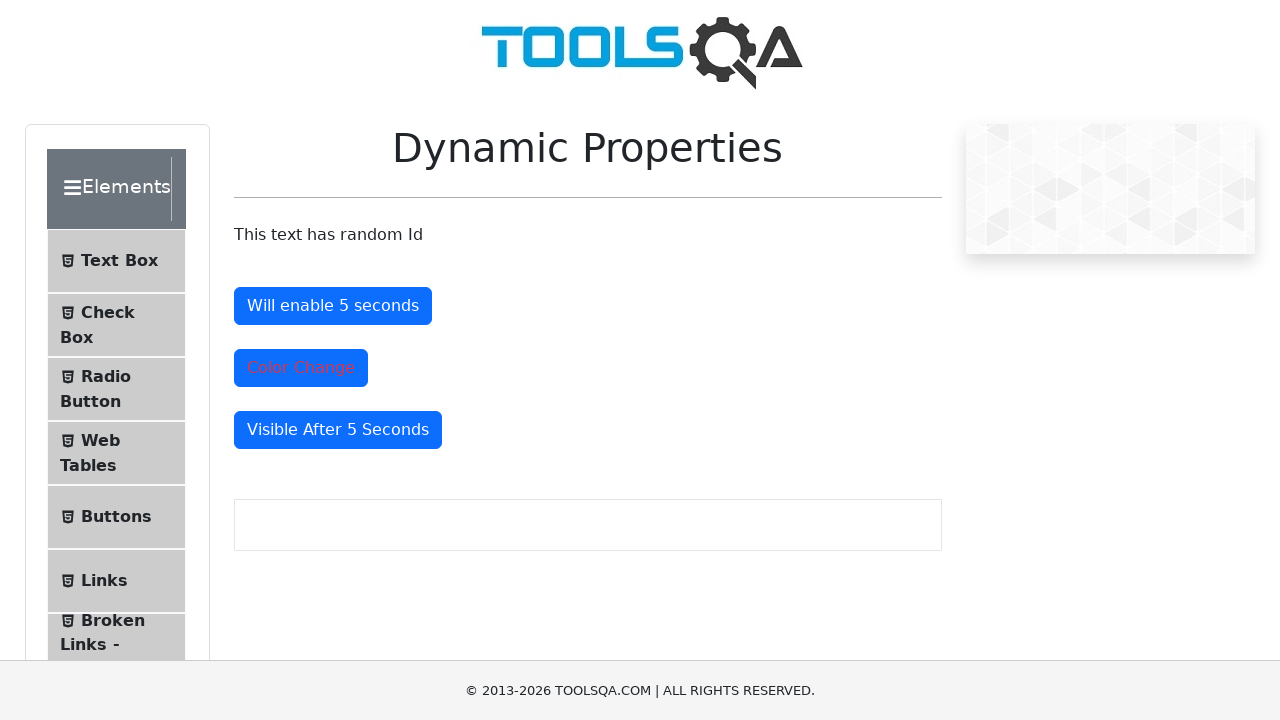

Verified visible after button is now visible
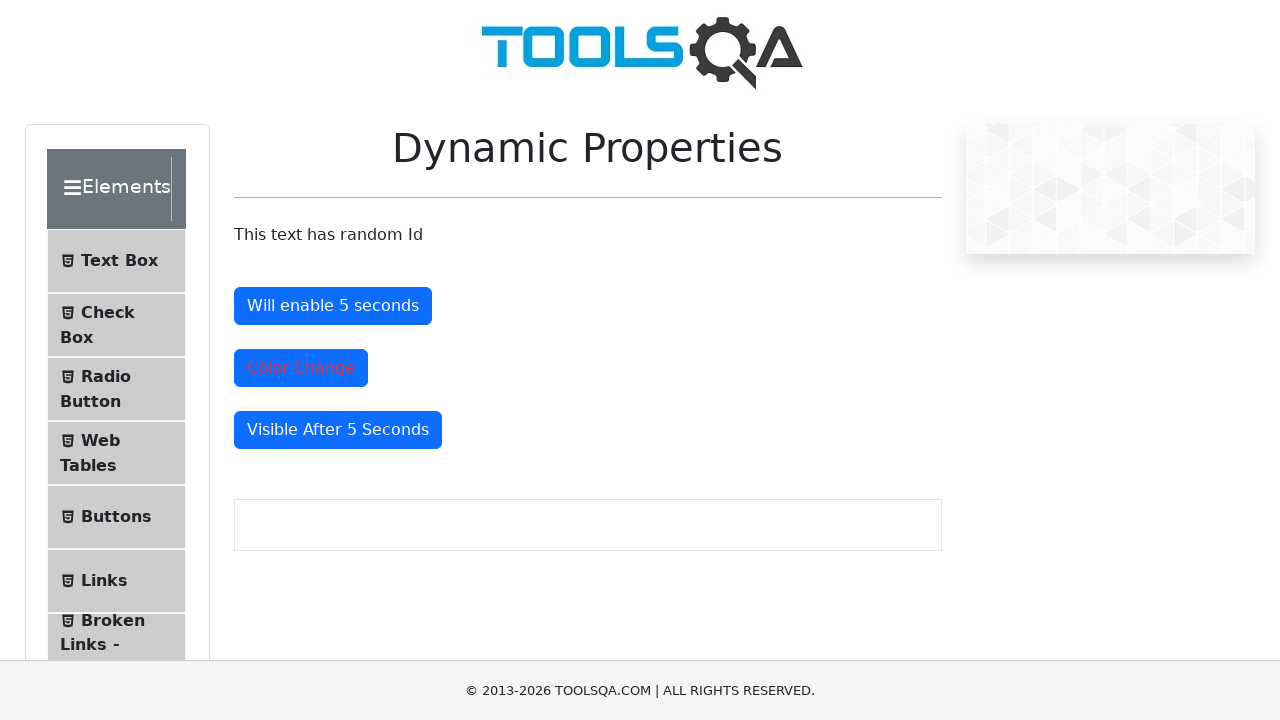

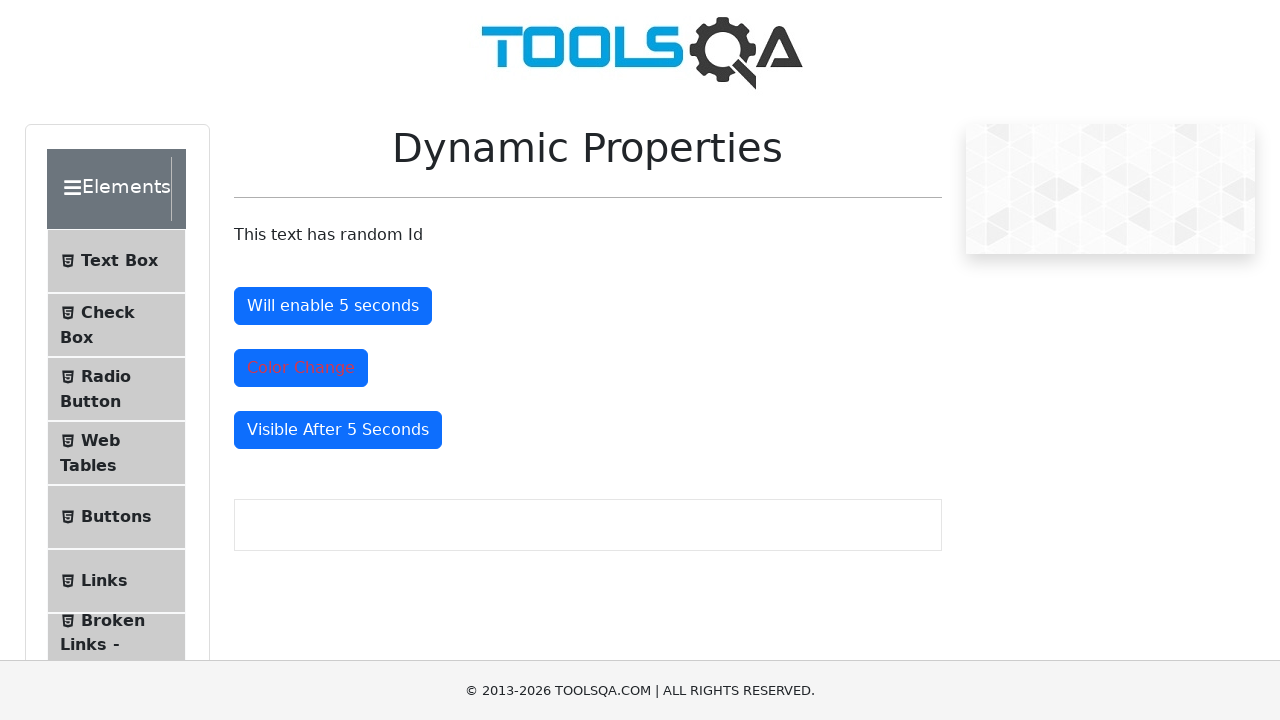